Navigates to Flipkart website with a maximized browser window and retrieves the window height dimension

Starting URL: https://www.flipkart.com/

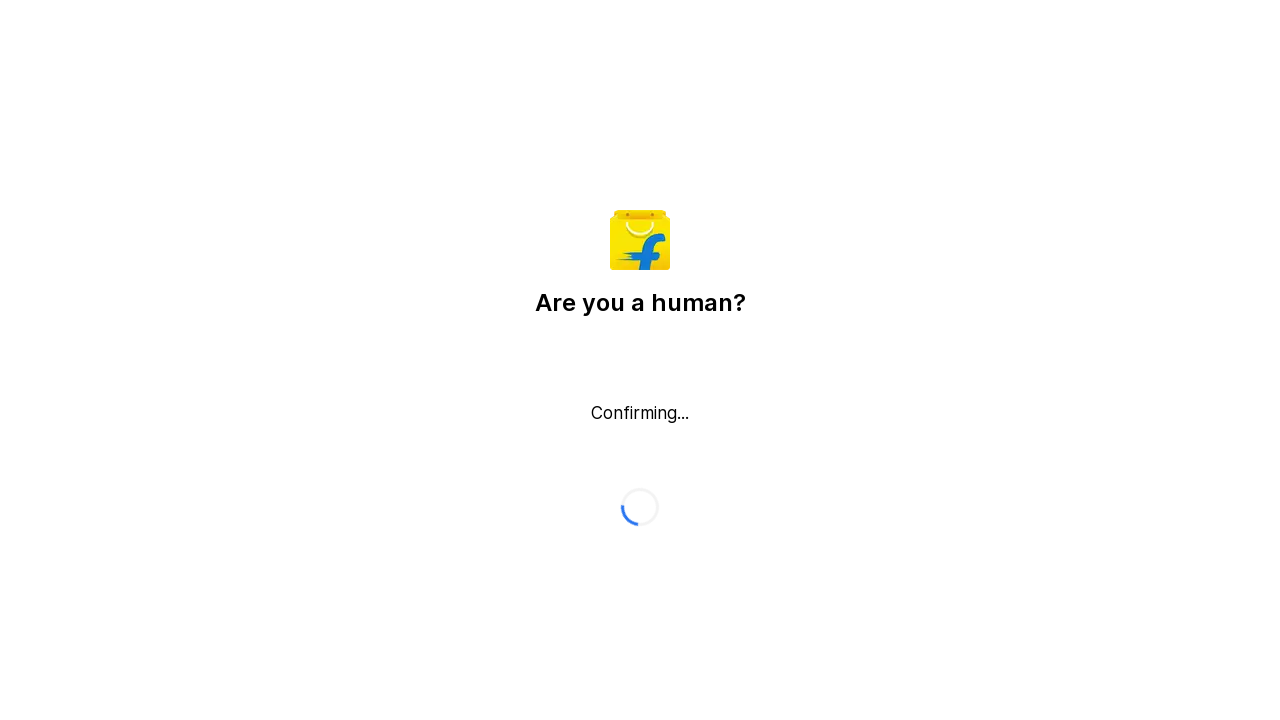

Retrieved viewport size from browser window
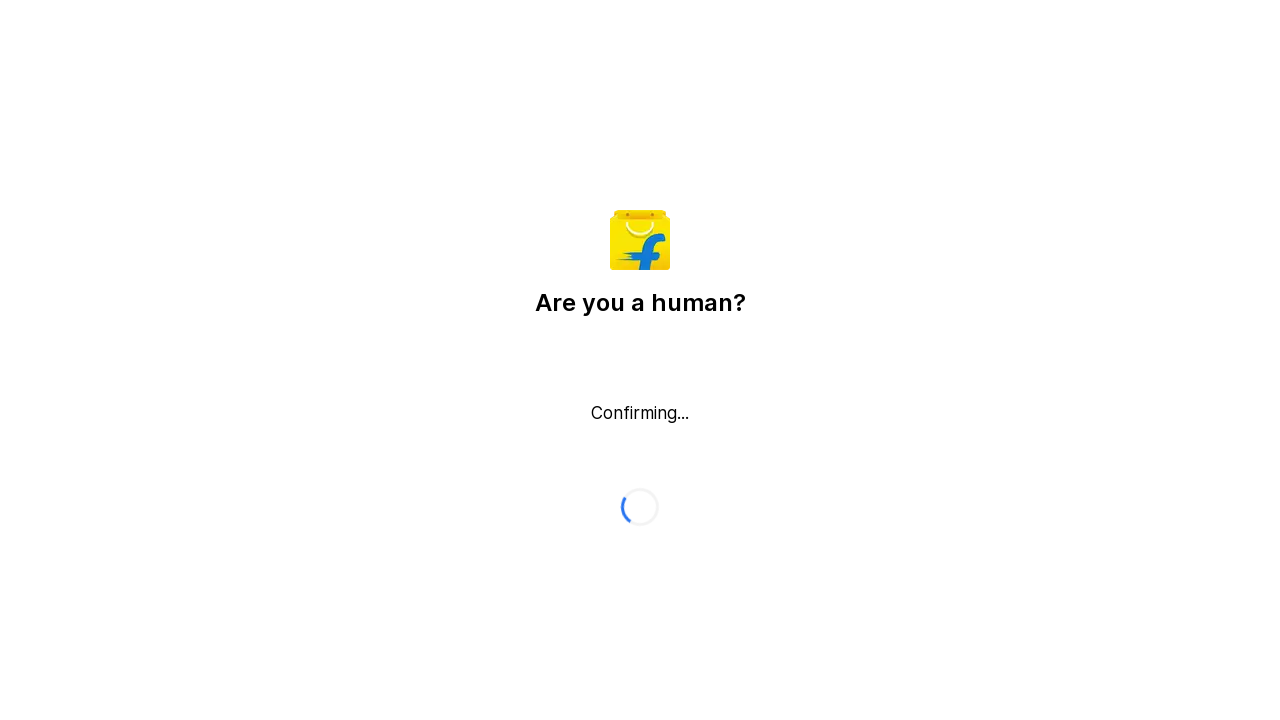

Waited for page to load (domcontentloaded state)
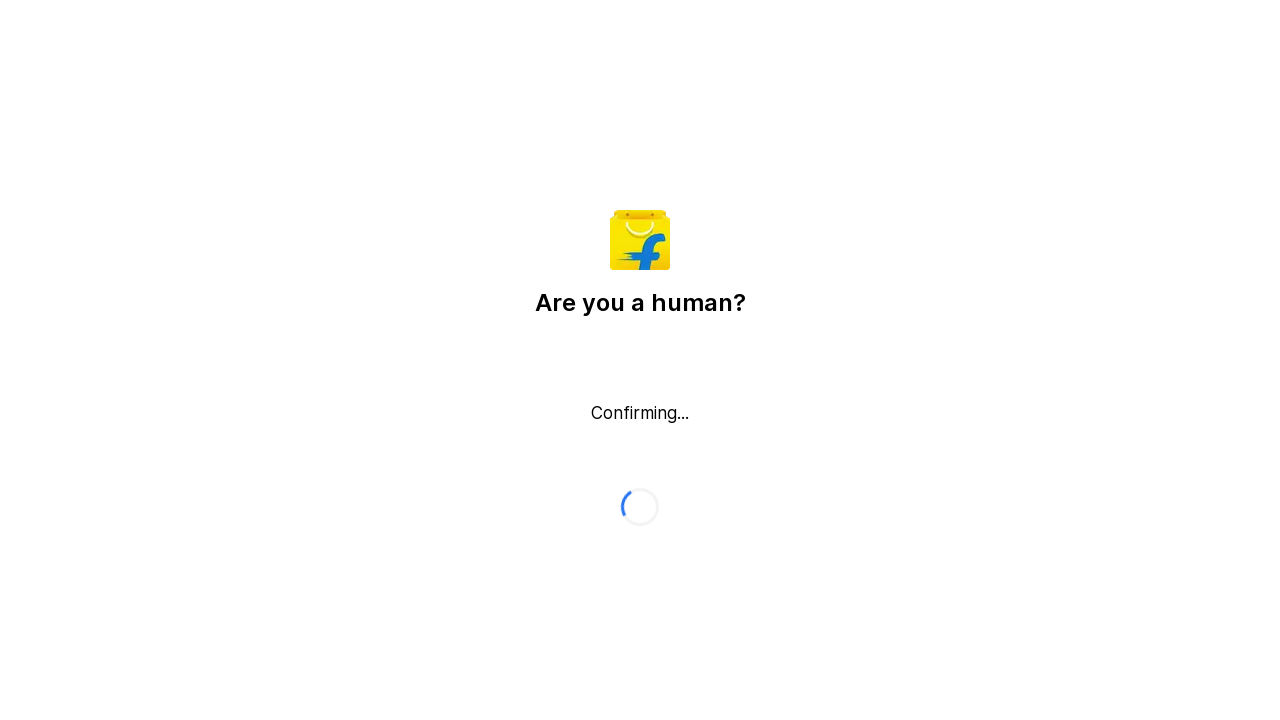

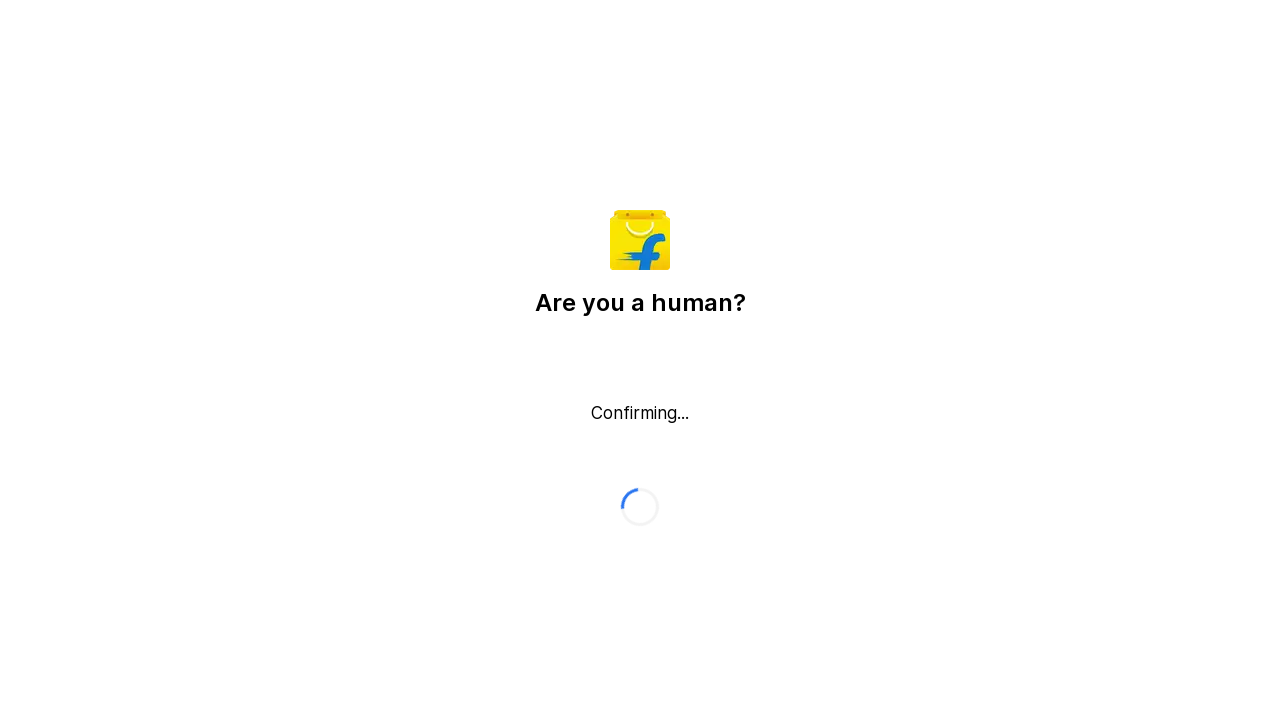